Navigates to a website and retrieves the page title to verify it loaded correctly

Starting URL: https://vctcpune.com/

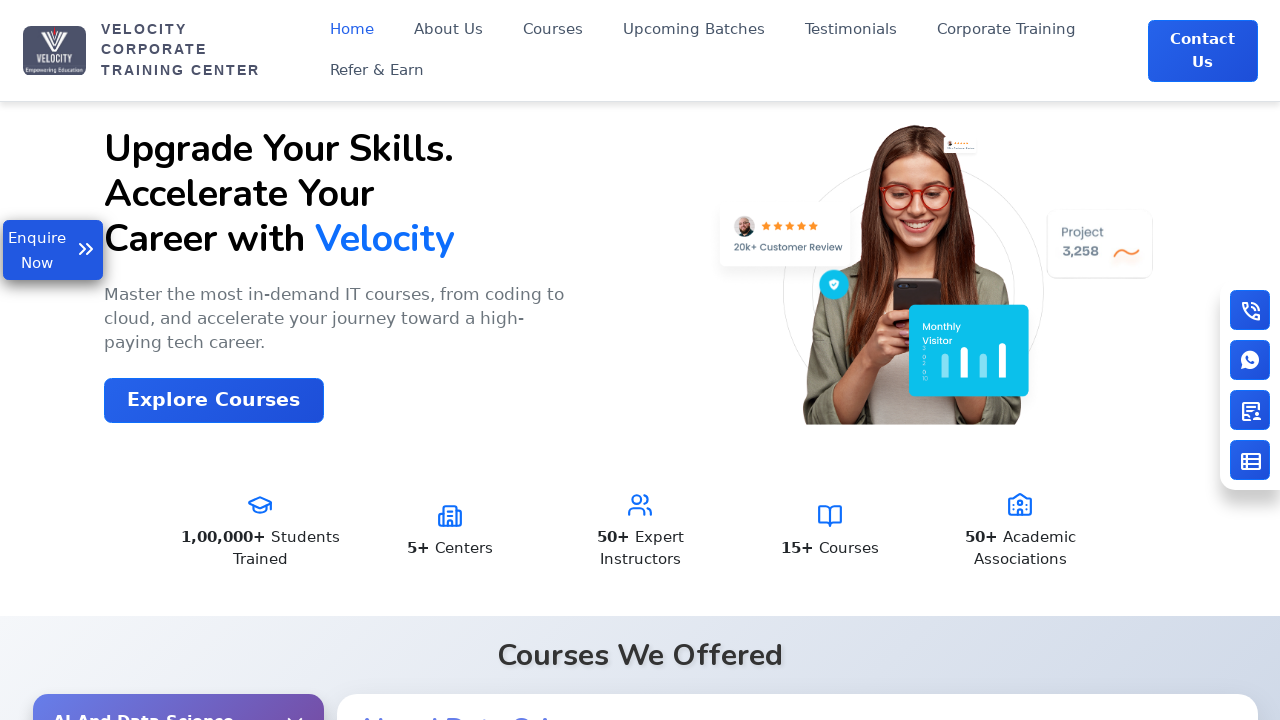

Waited for page to fully load (domcontentloaded)
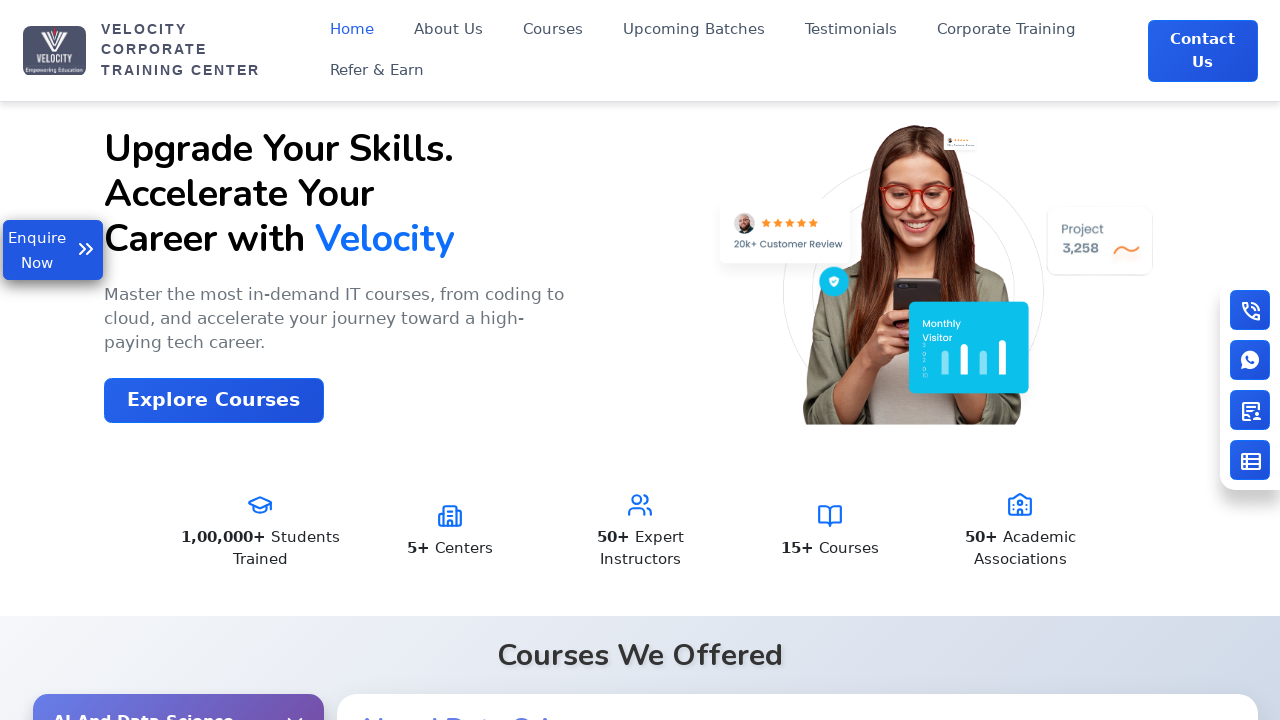

Retrieved page title: 'Velocity | India's No.1 Top IT Training Institute'
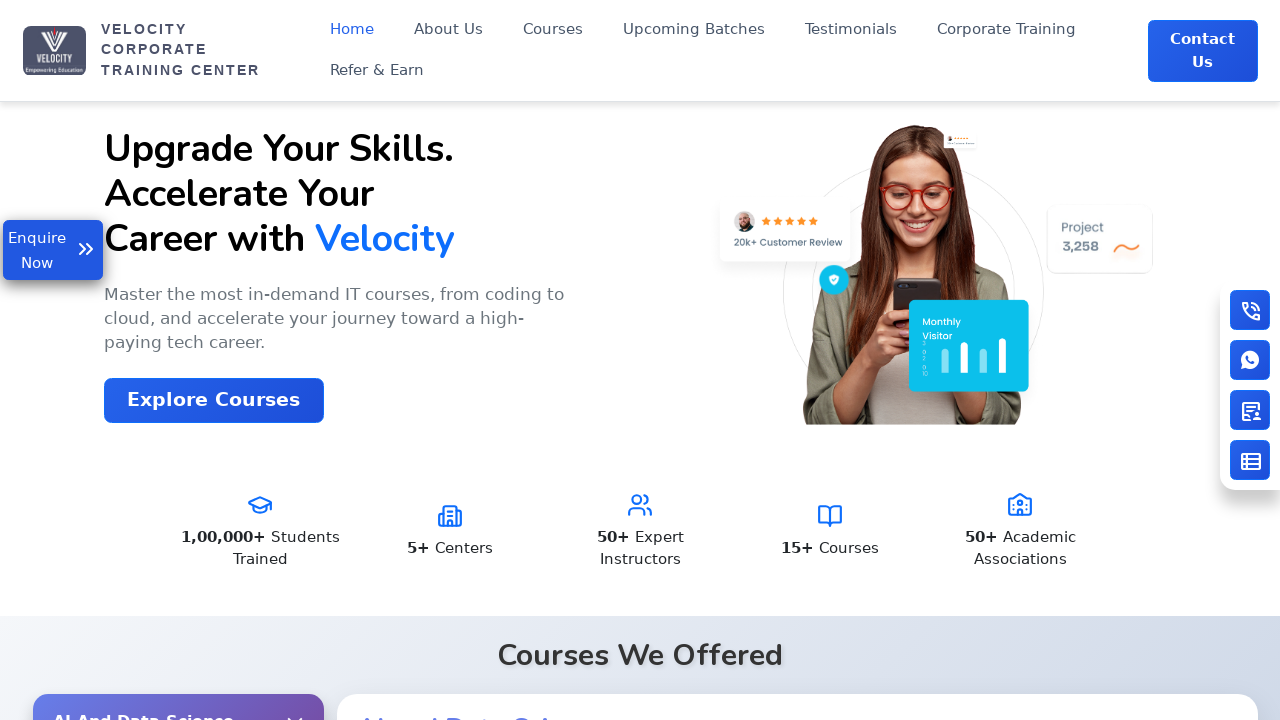

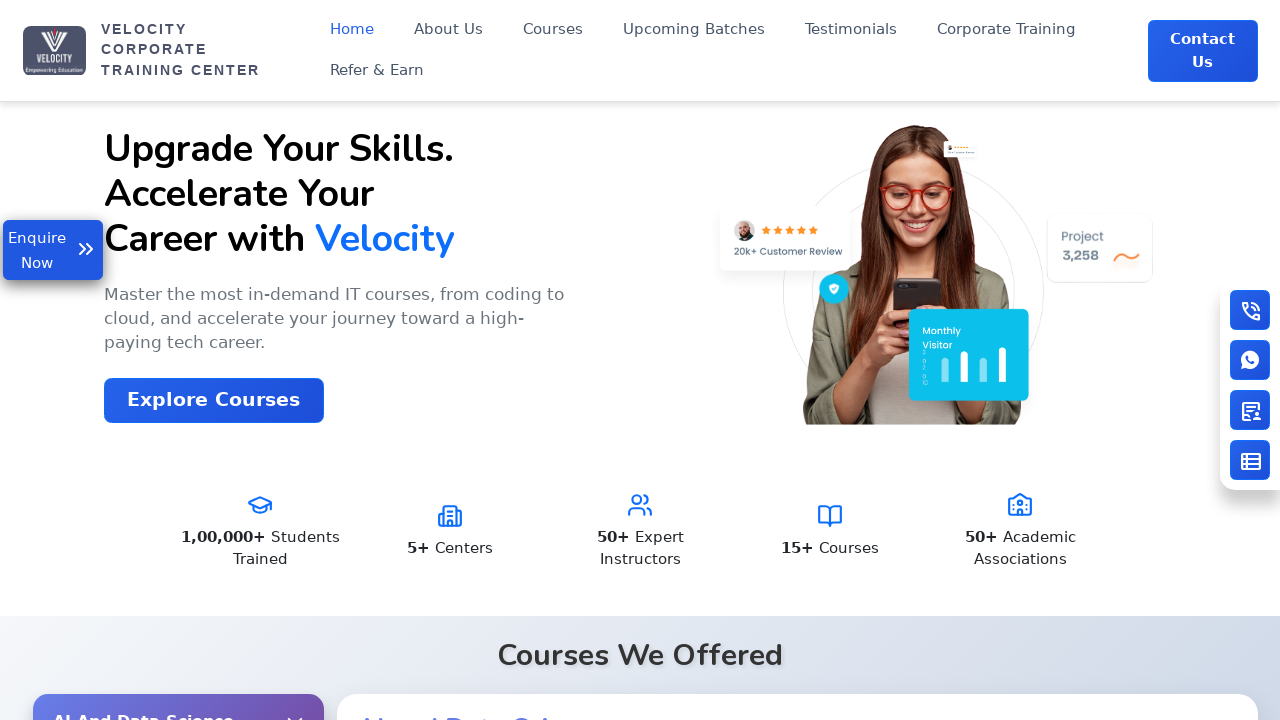